Tests drag and drop functionality by dragging an element to a droppable target

Starting URL: https://testautomationpractice.blogspot.com/

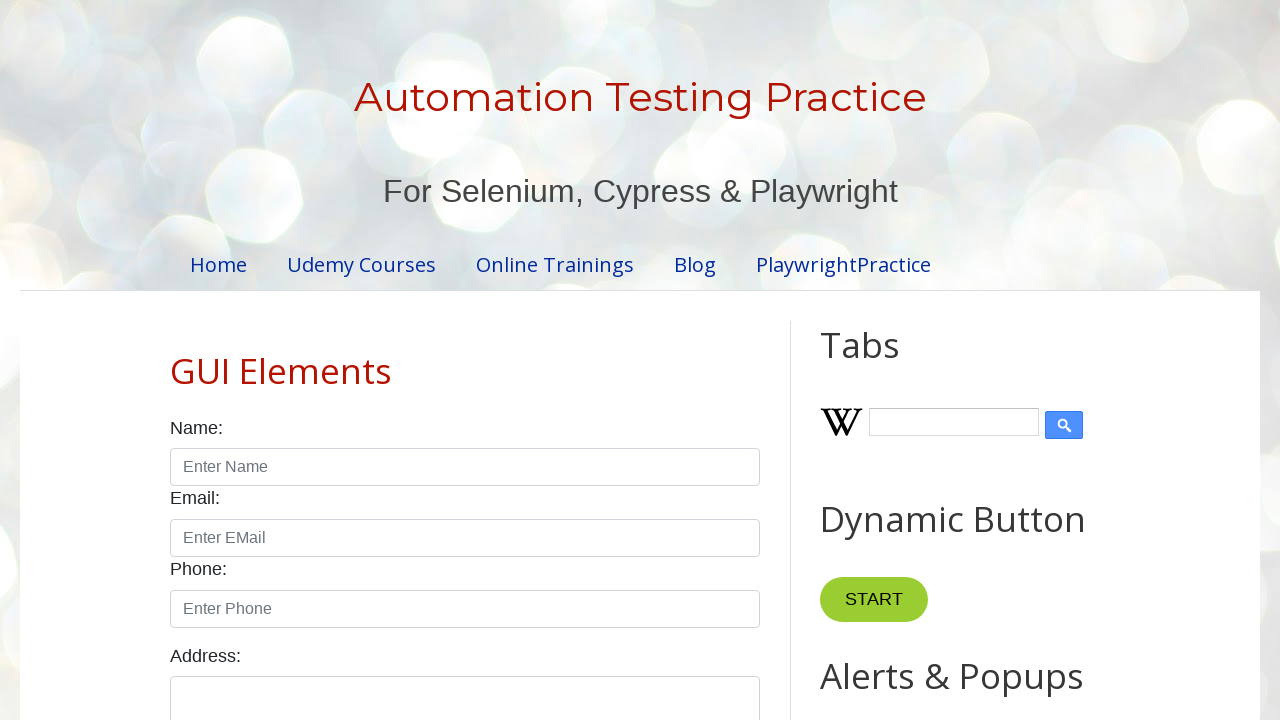

Navigated to test automation practice website
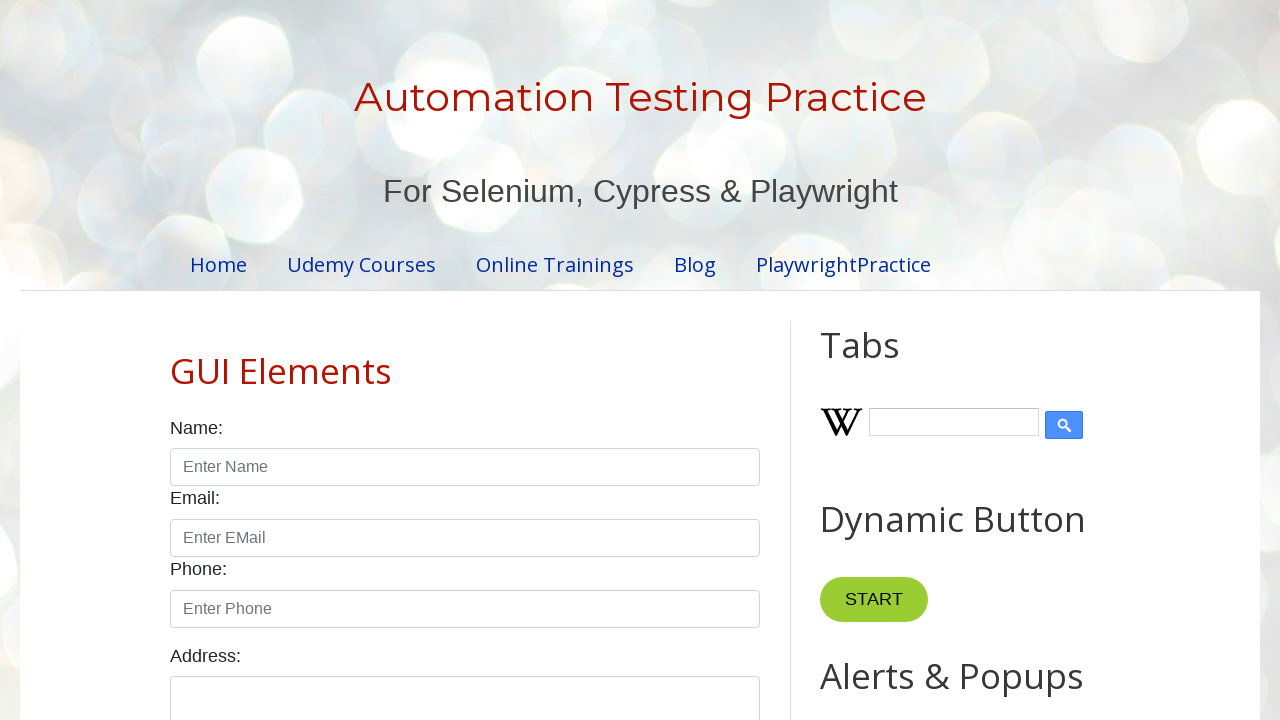

Dragged and dropped element from #draggable to #droppable at (1015, 386)
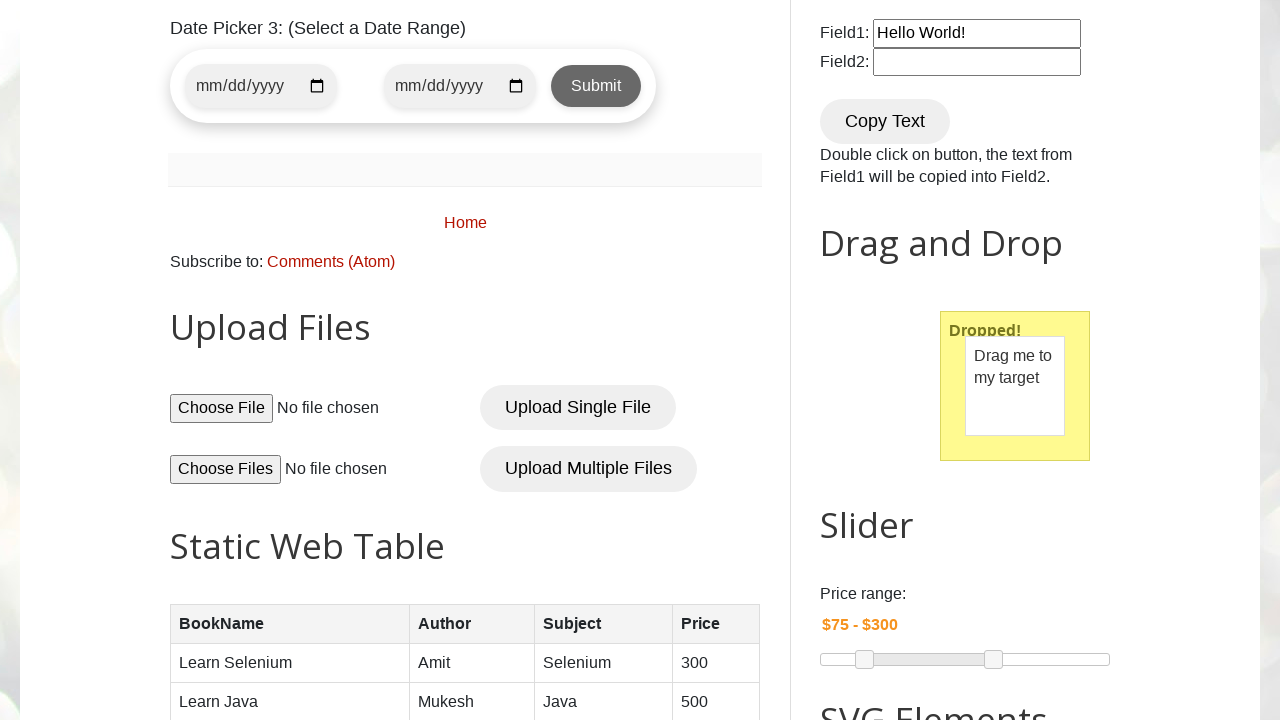

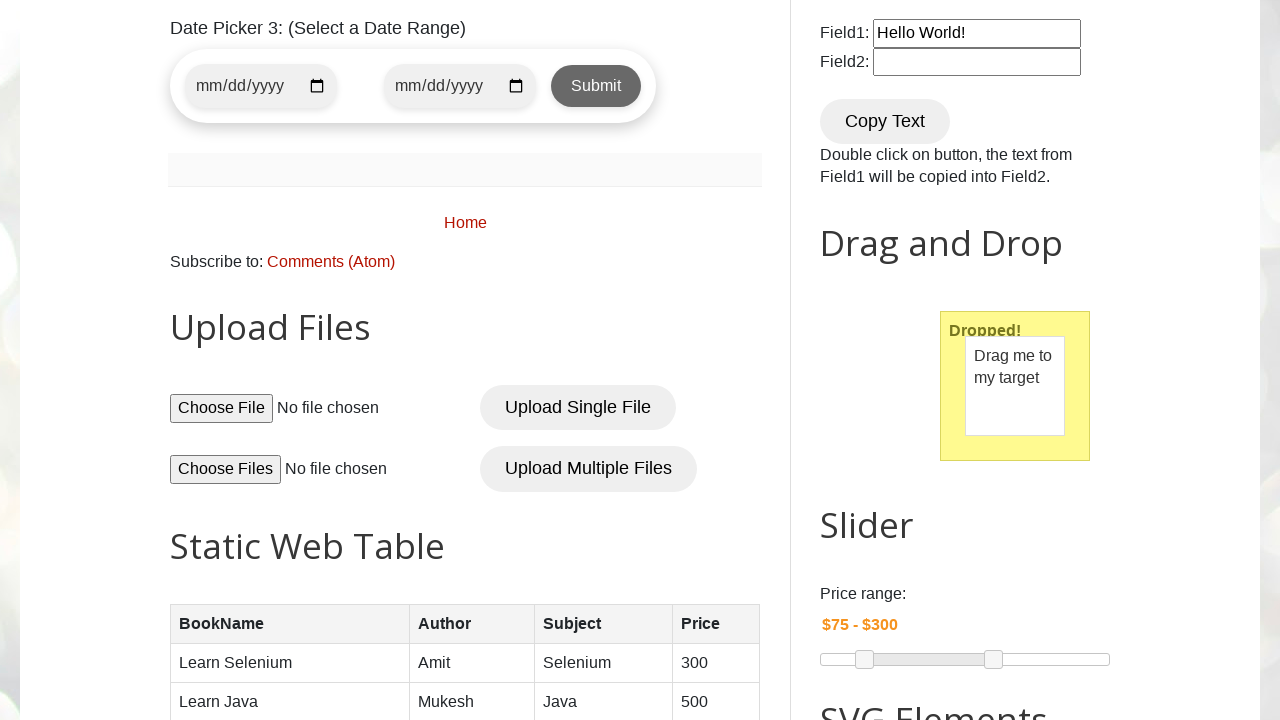